Tests double-click functionality by switching to an iframe and double-clicking on a text element to change its color, then verifying the style attribute contains "red"

Starting URL: https://www.w3schools.com/tags/tryit.asp?filename=tryhtml5_ev_ondblclick2

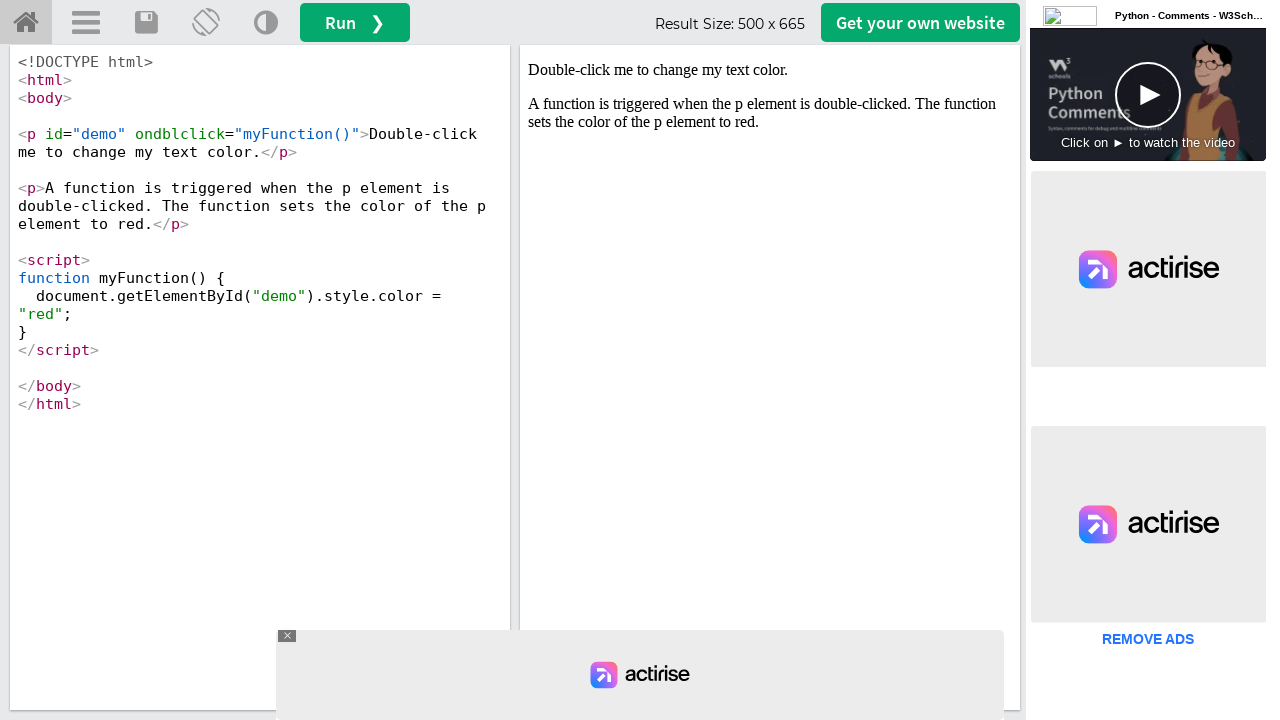

Located iframe with id 'iframeResult'
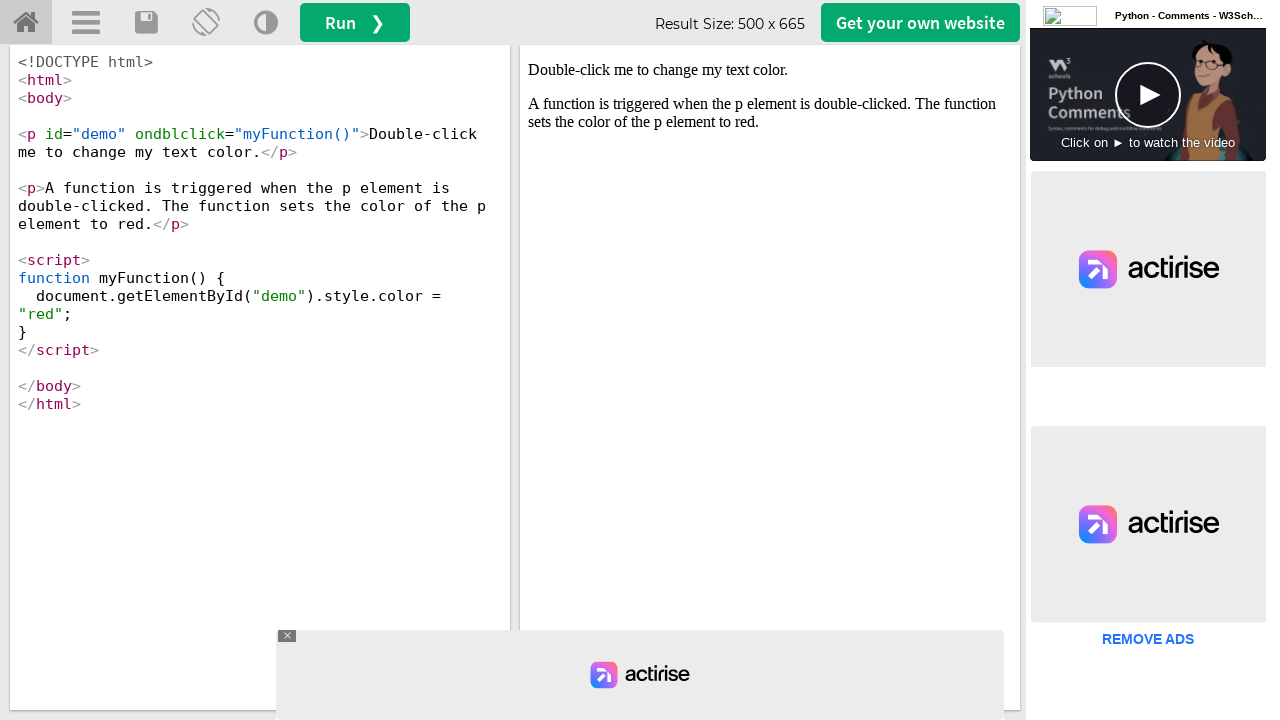

Located text element with id 'demo' inside iframe
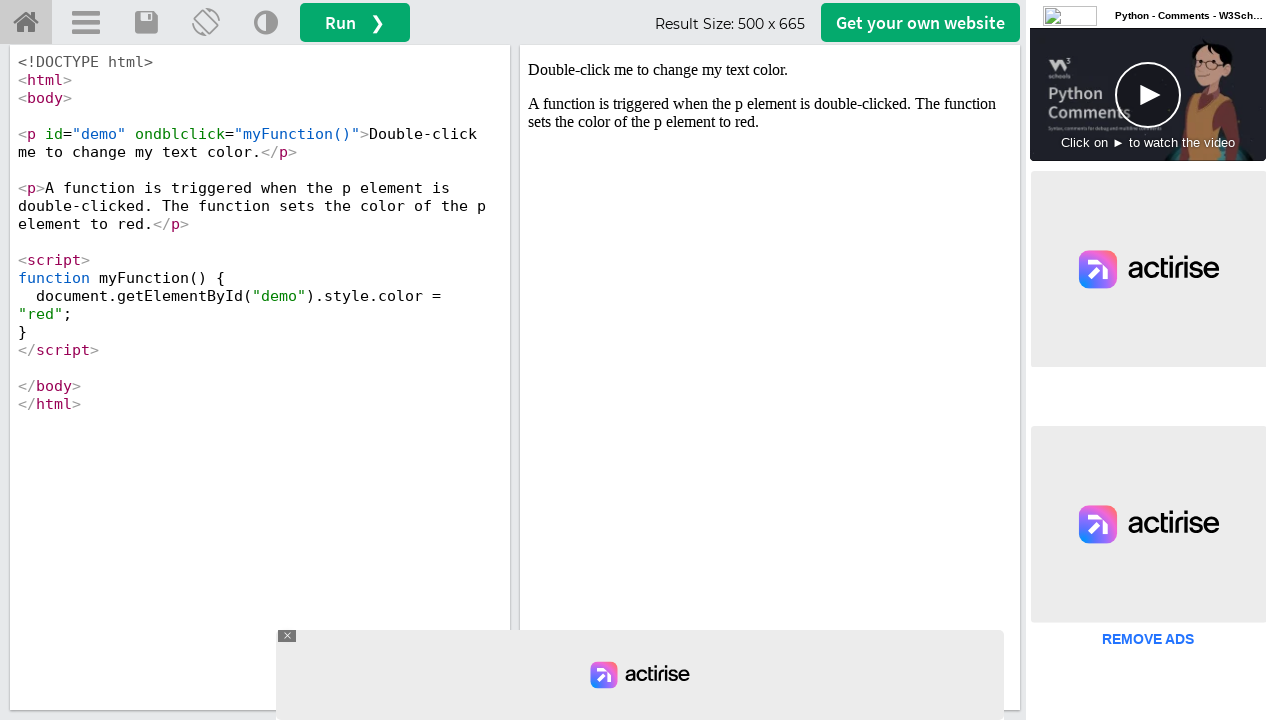

Double-clicked on the text element to trigger color change at (770, 70) on #iframeResult >> internal:control=enter-frame >> #demo
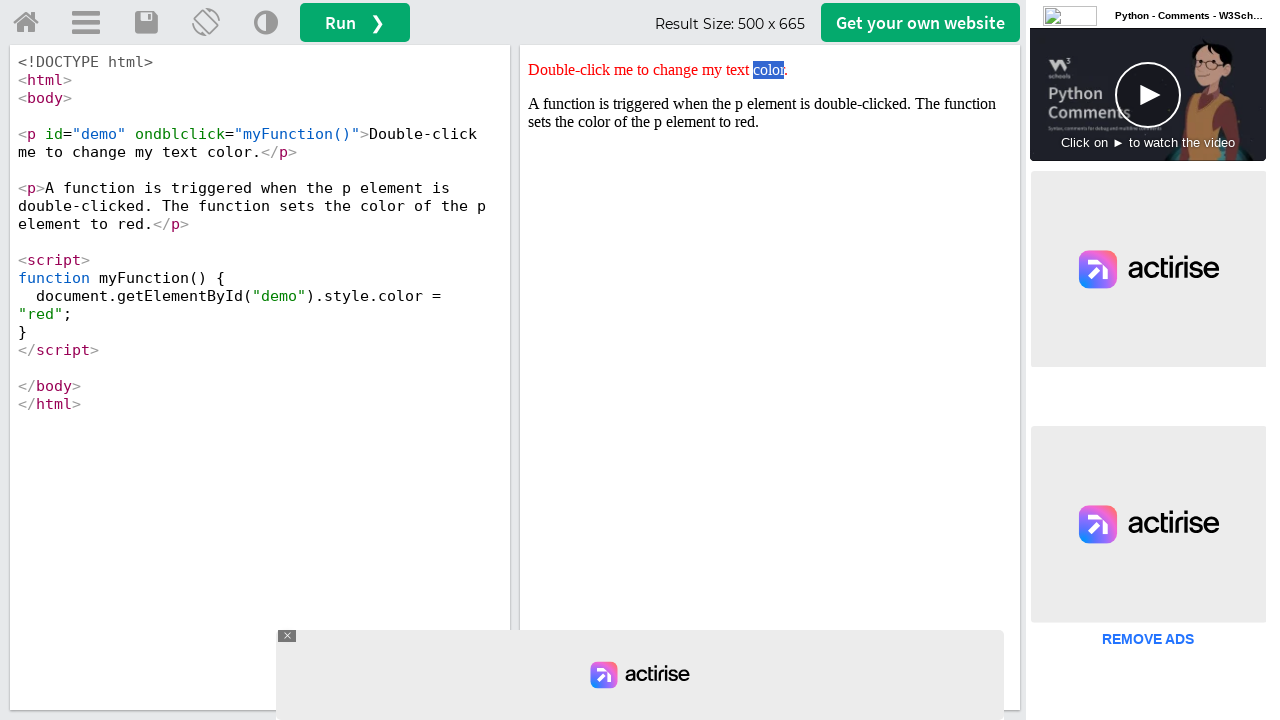

Retrieved style attribute value: color: red;
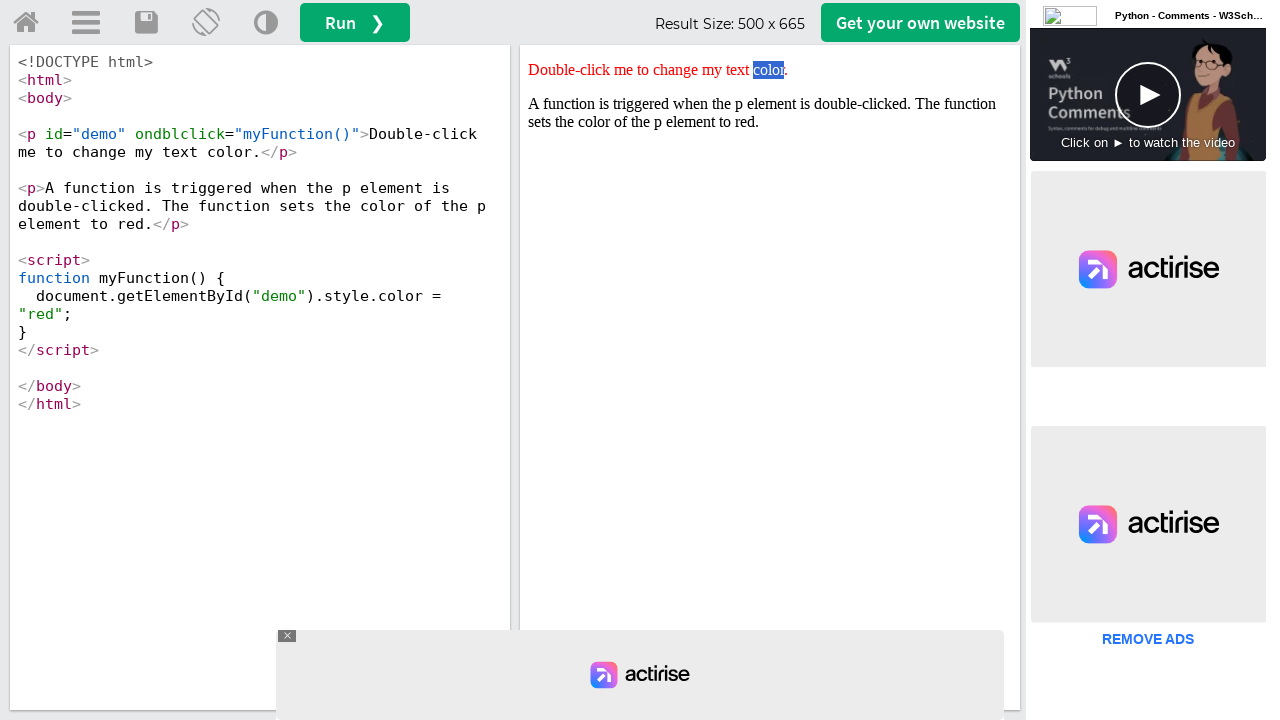

Verified that style attribute contains 'red' color
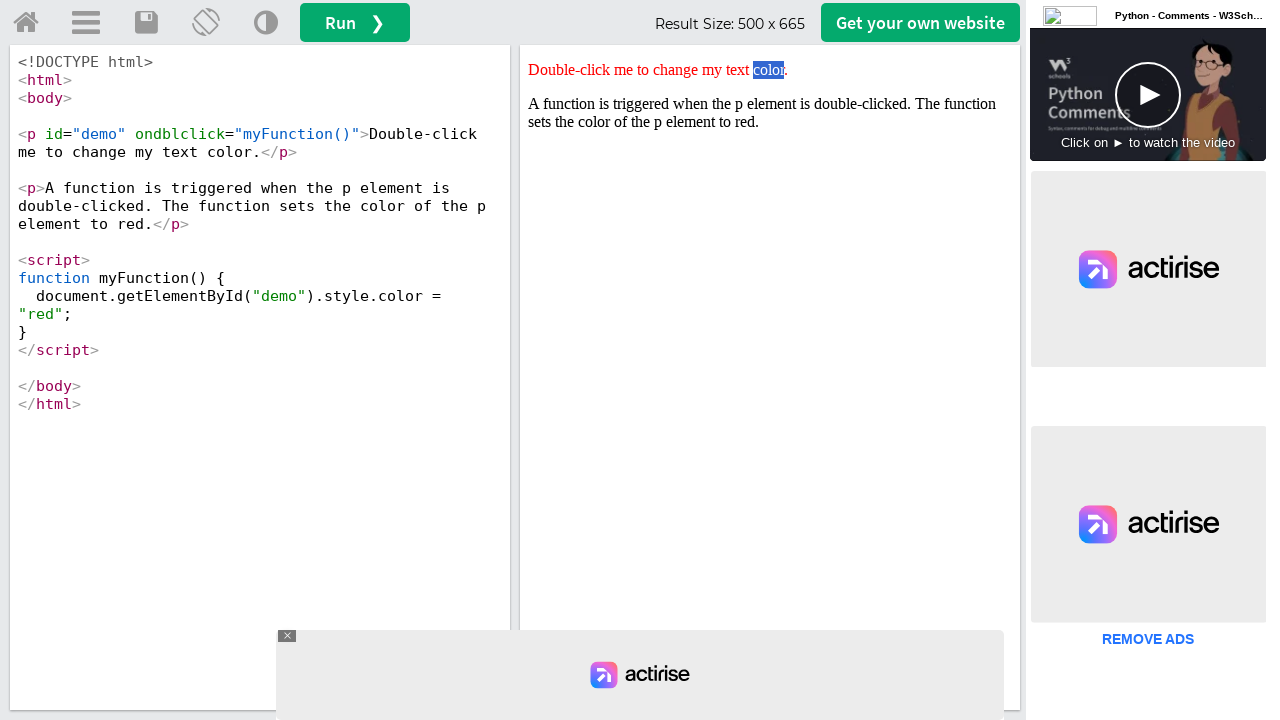

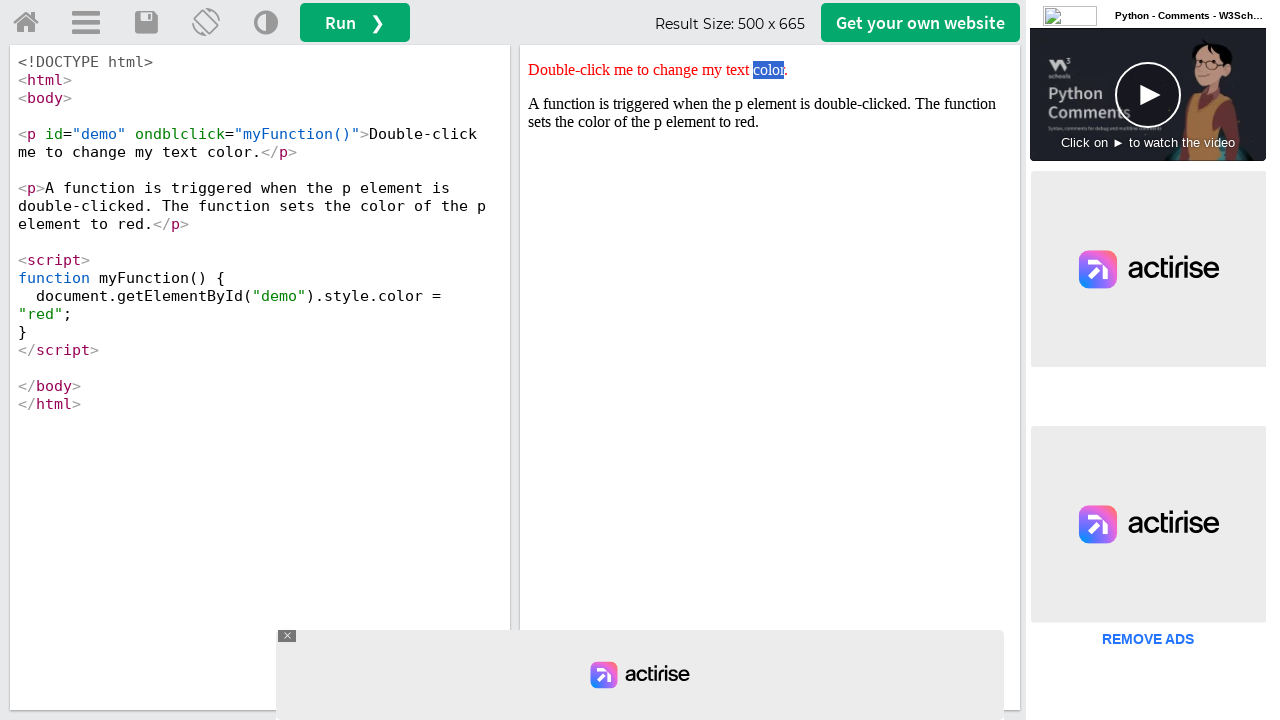